Tests scrolling functionality by navigating to a page with scrollbars and scrolling a hidden button into view

Starting URL: http://uitestingplayground.com/home

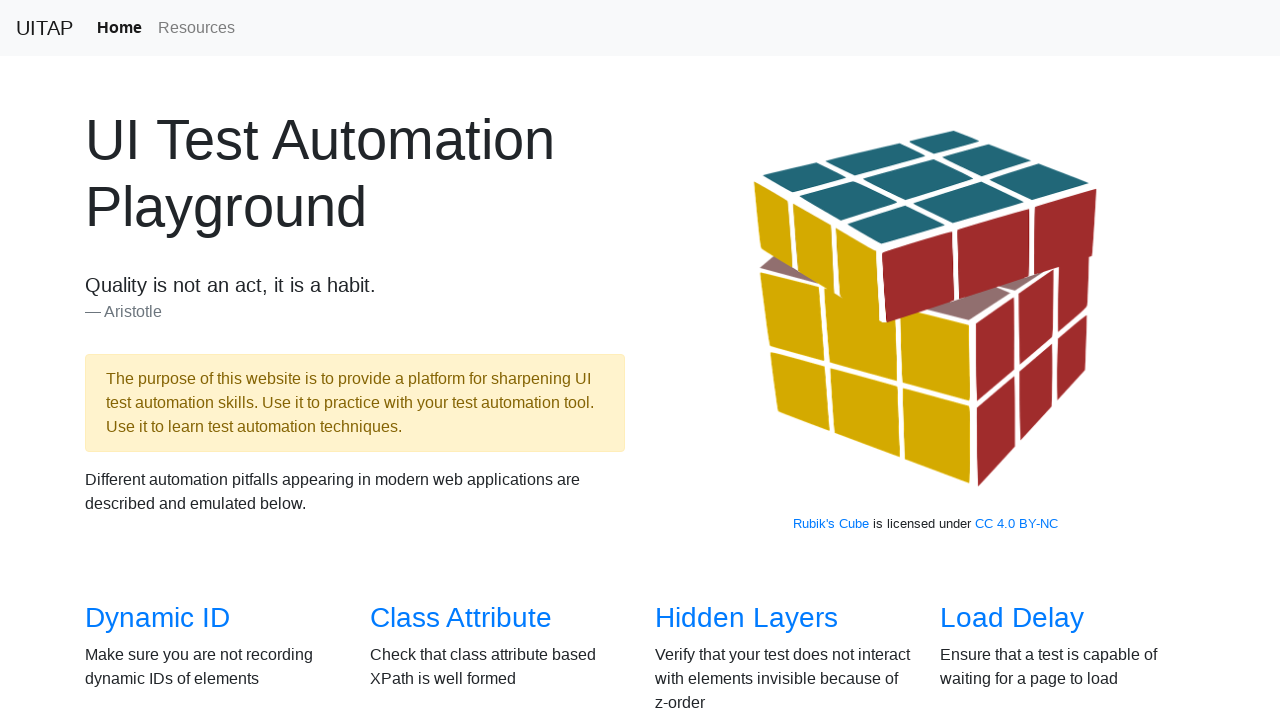

Clicked on Scrollbars link to navigate to scrollbars test page at (148, 361) on a[href='/scrollbars']
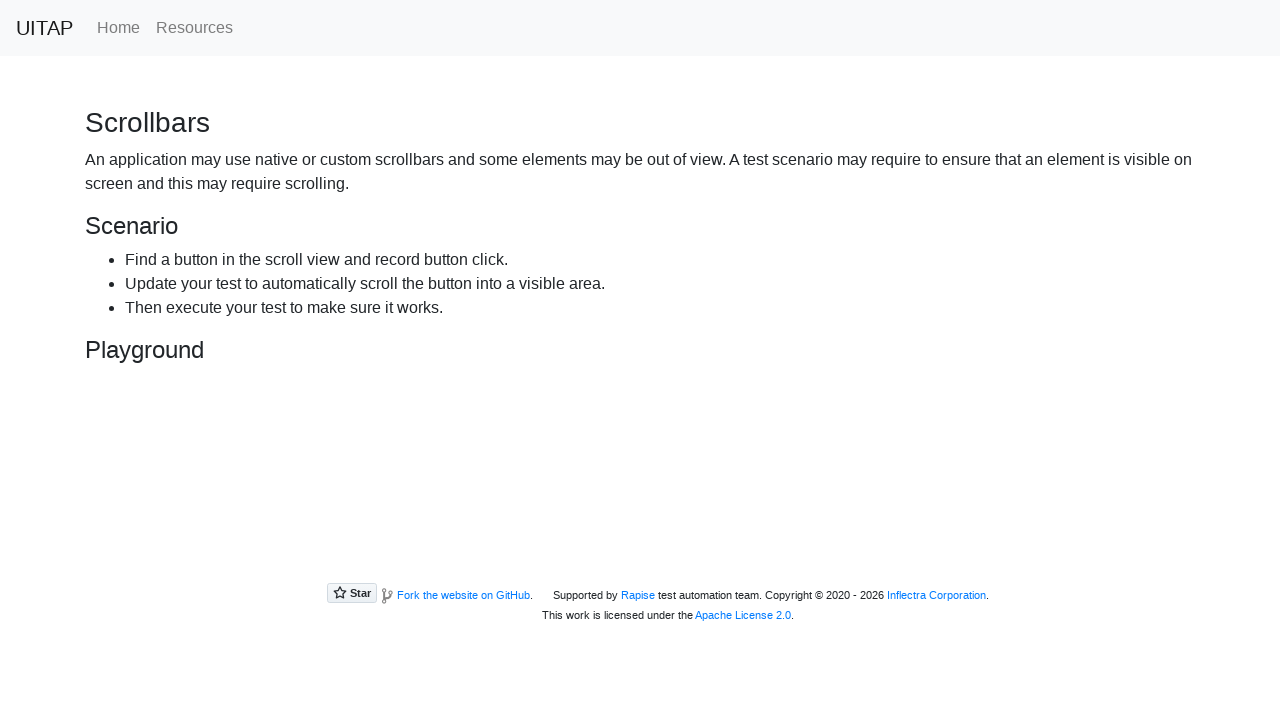

Located the hidden button element
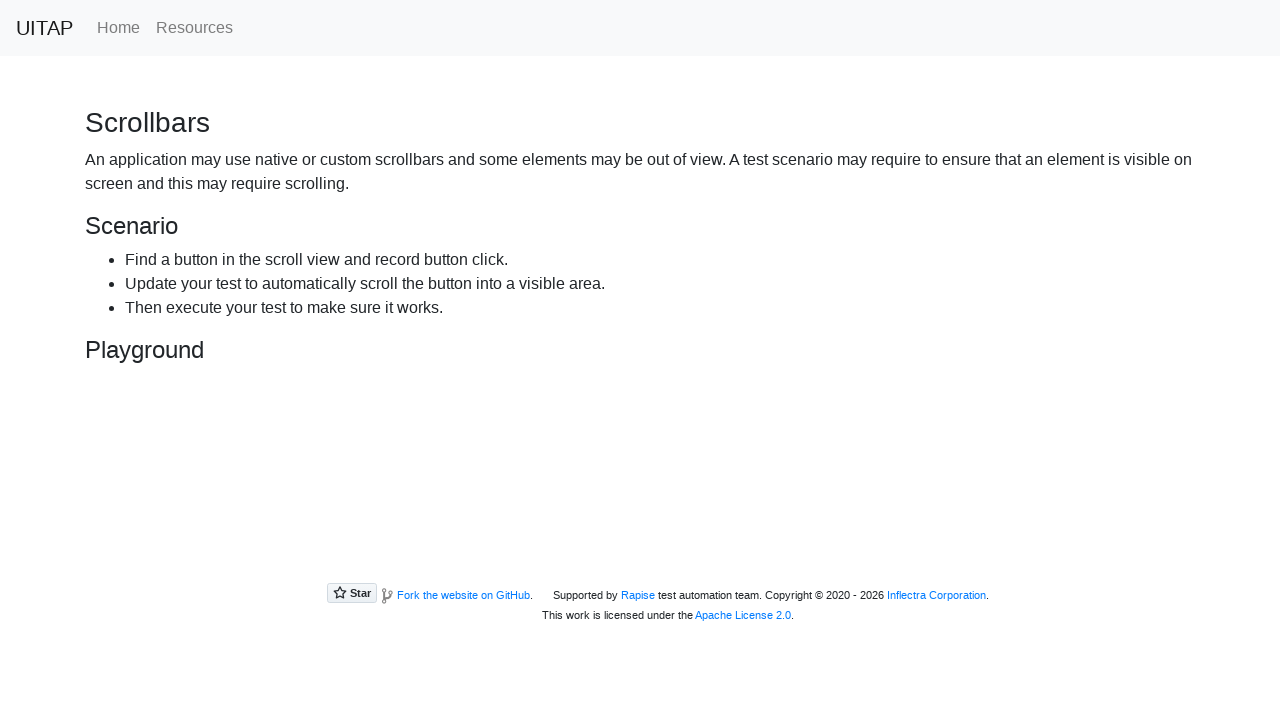

Scrolled the hidden button into the visible area
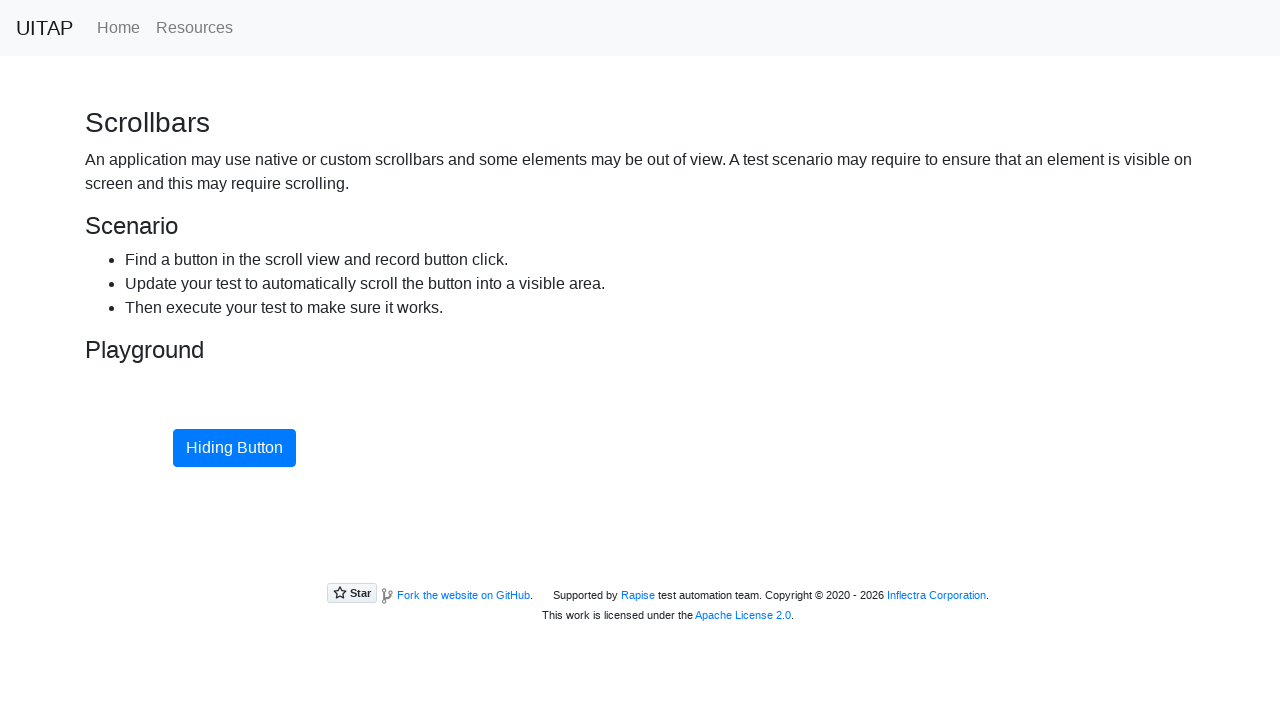

Verified that the button is now visible
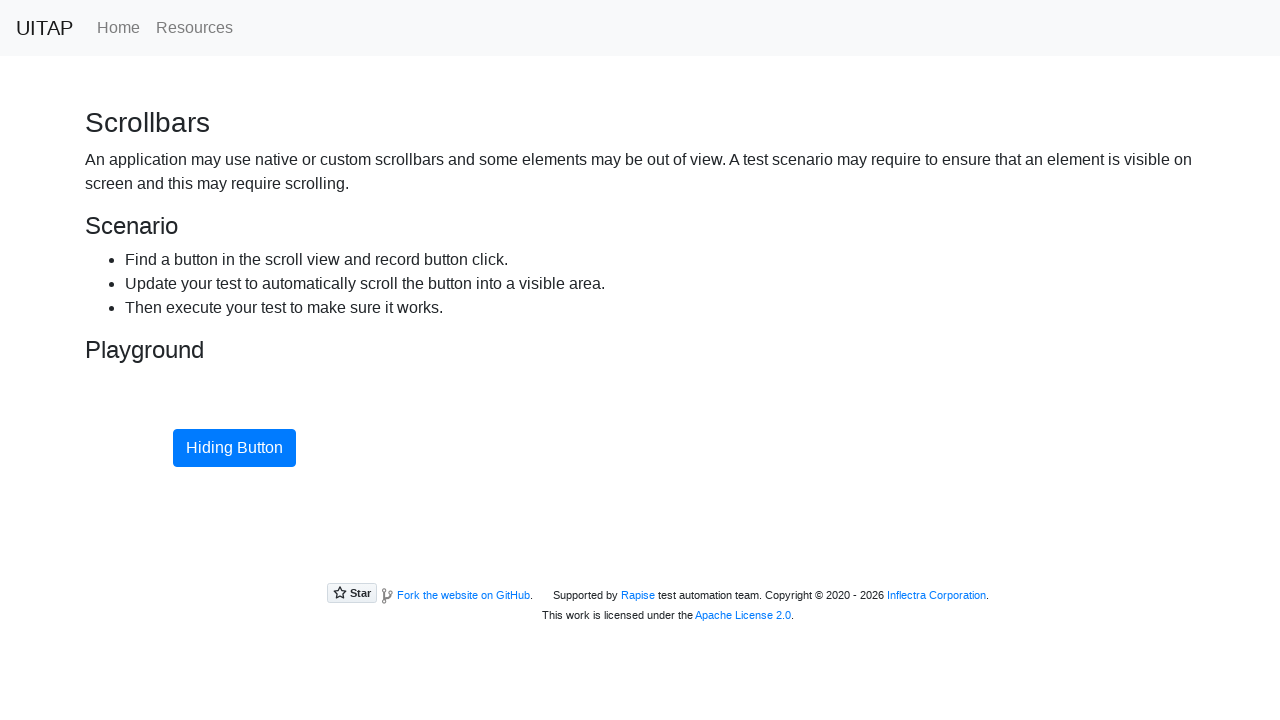

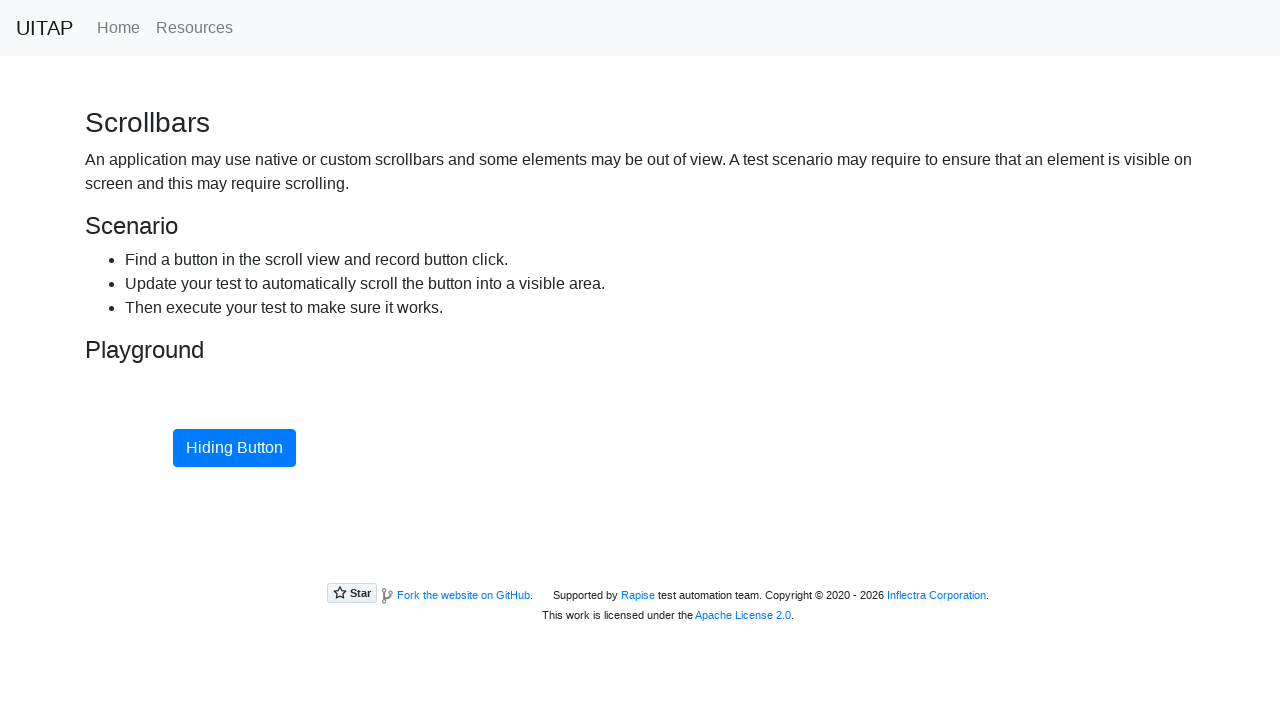